Tests drag and drop functionality by dragging element A to element B and verifying the elements have swapped positions

Starting URL: https://the-internet.herokuapp.com/drag_and_drop

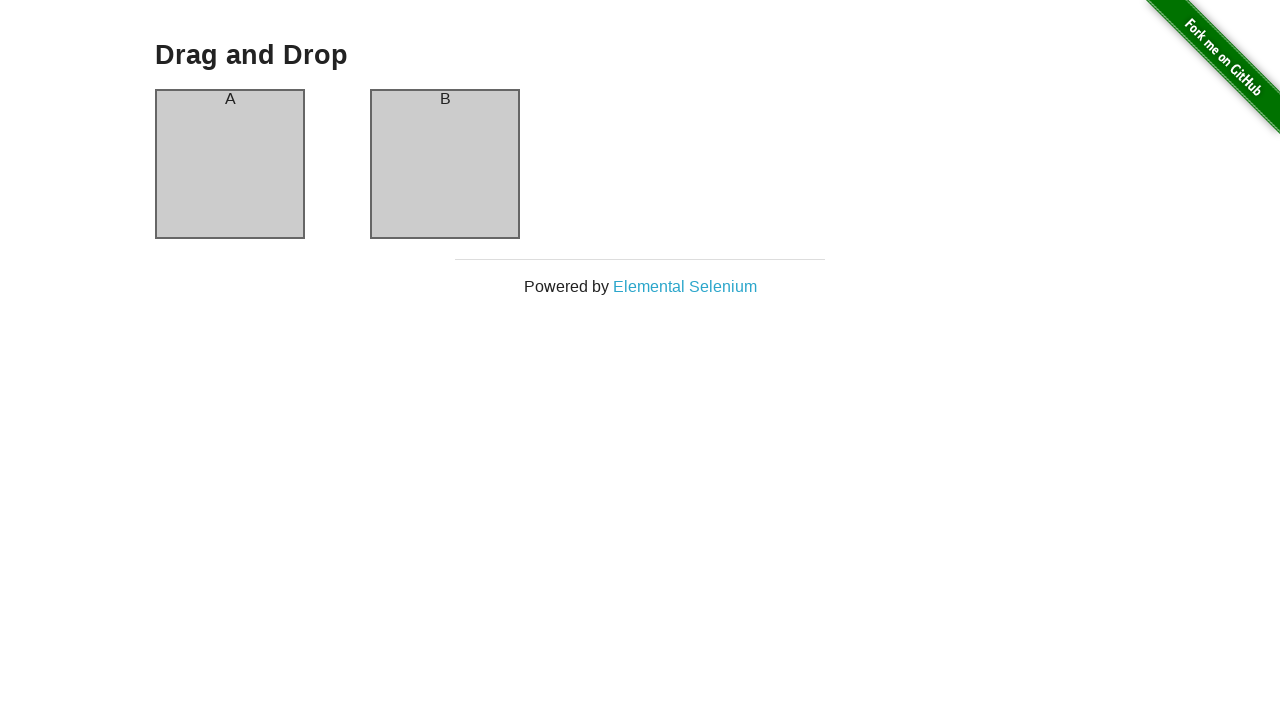

Retrieved initial text content from column A
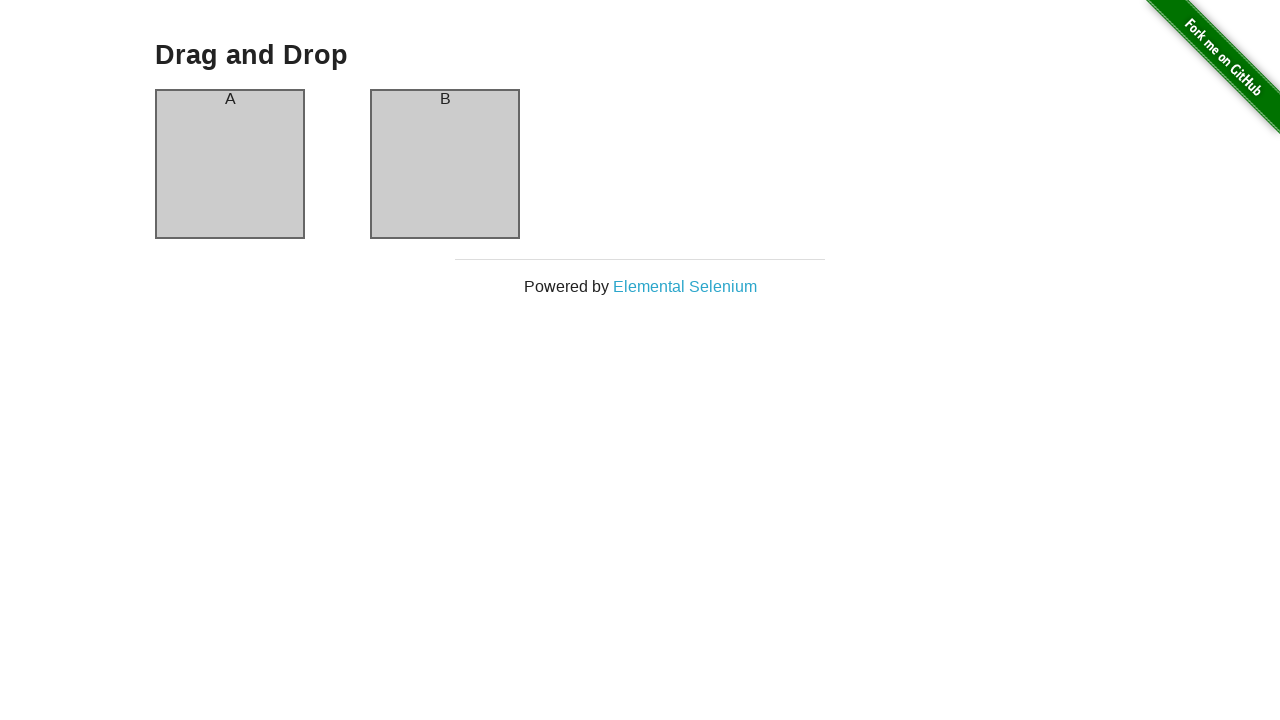

Retrieved initial text content from column B
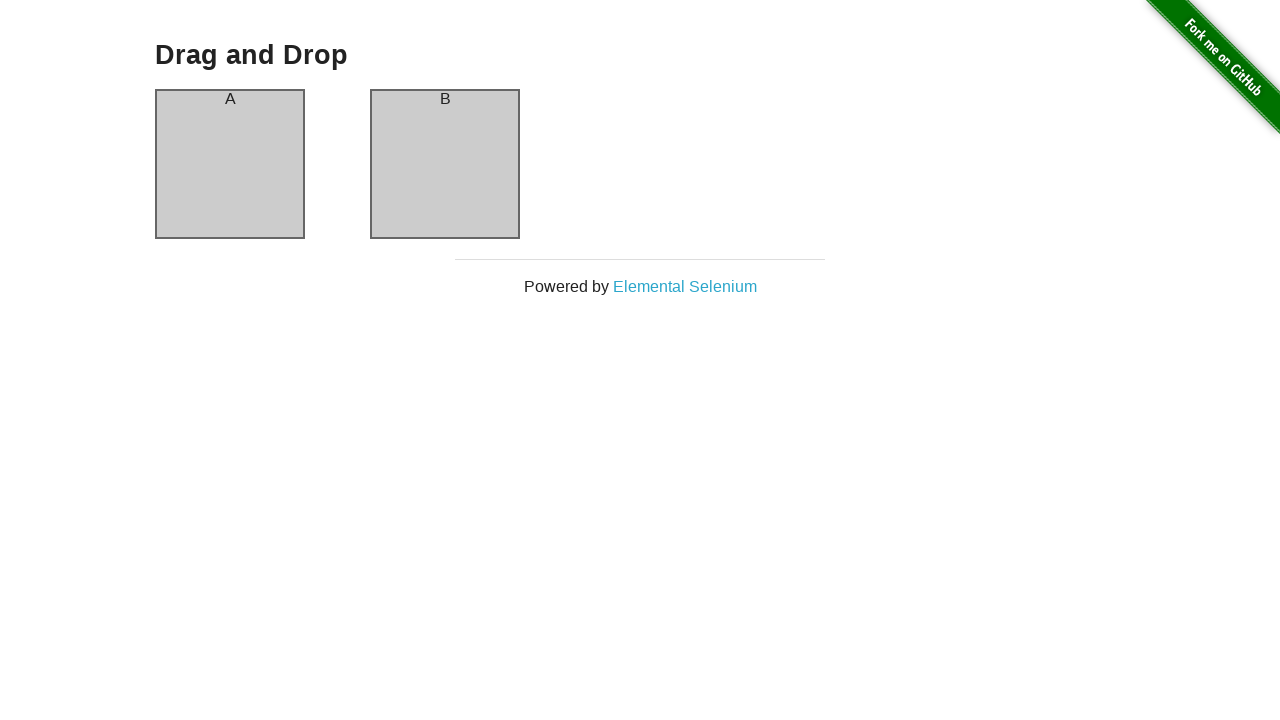

Dragged column A element to column B element at (445, 164)
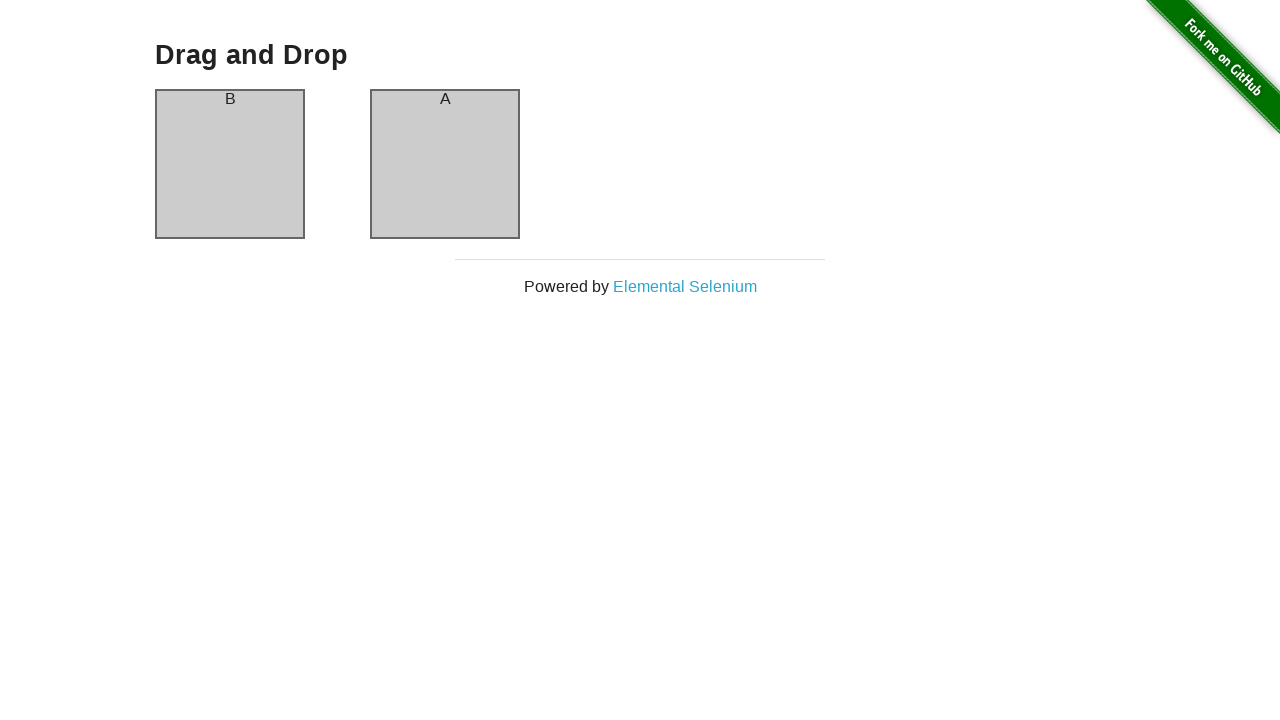

Retrieved text content from column A after drag and drop
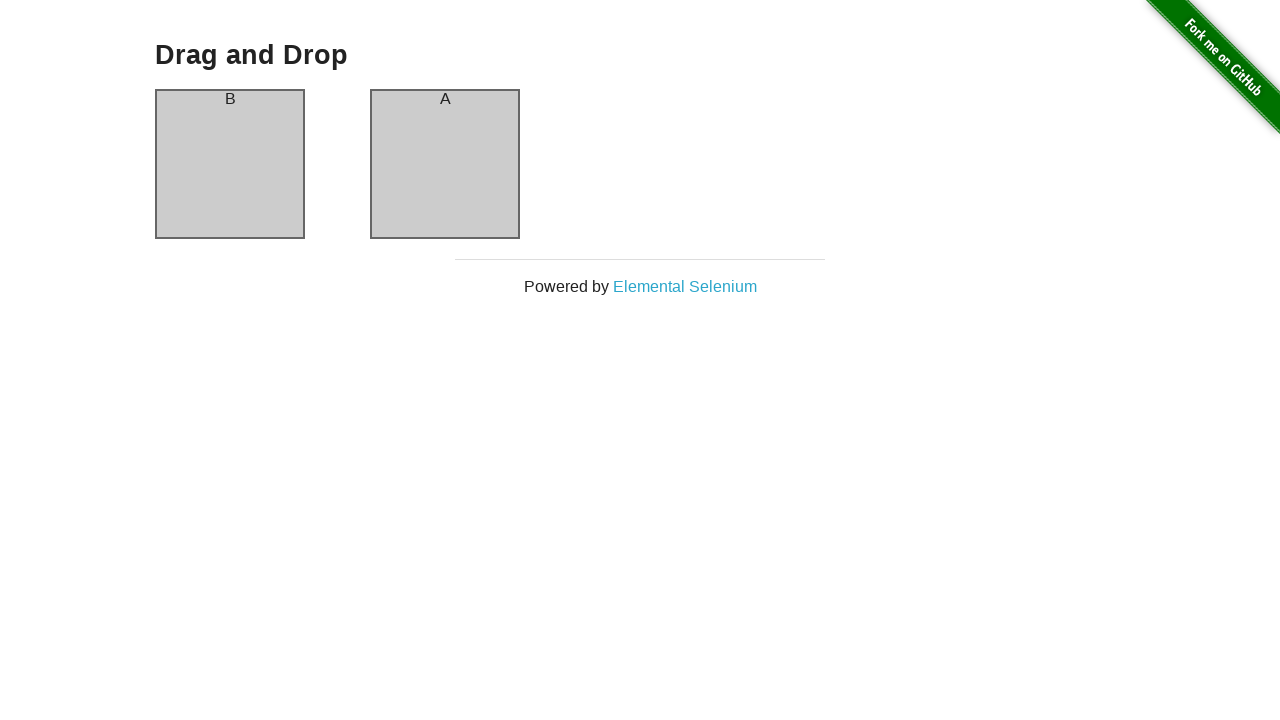

Retrieved text content from column B after drag and drop
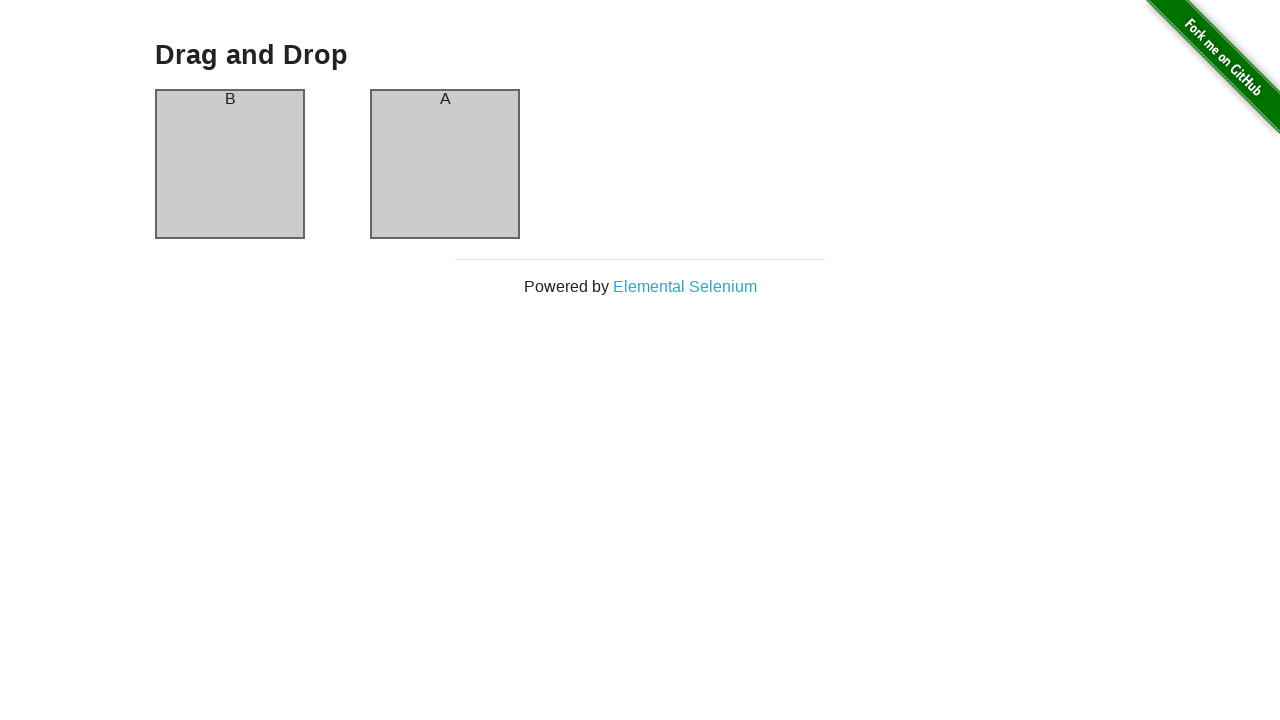

Verified that column A now contains column B's initial content
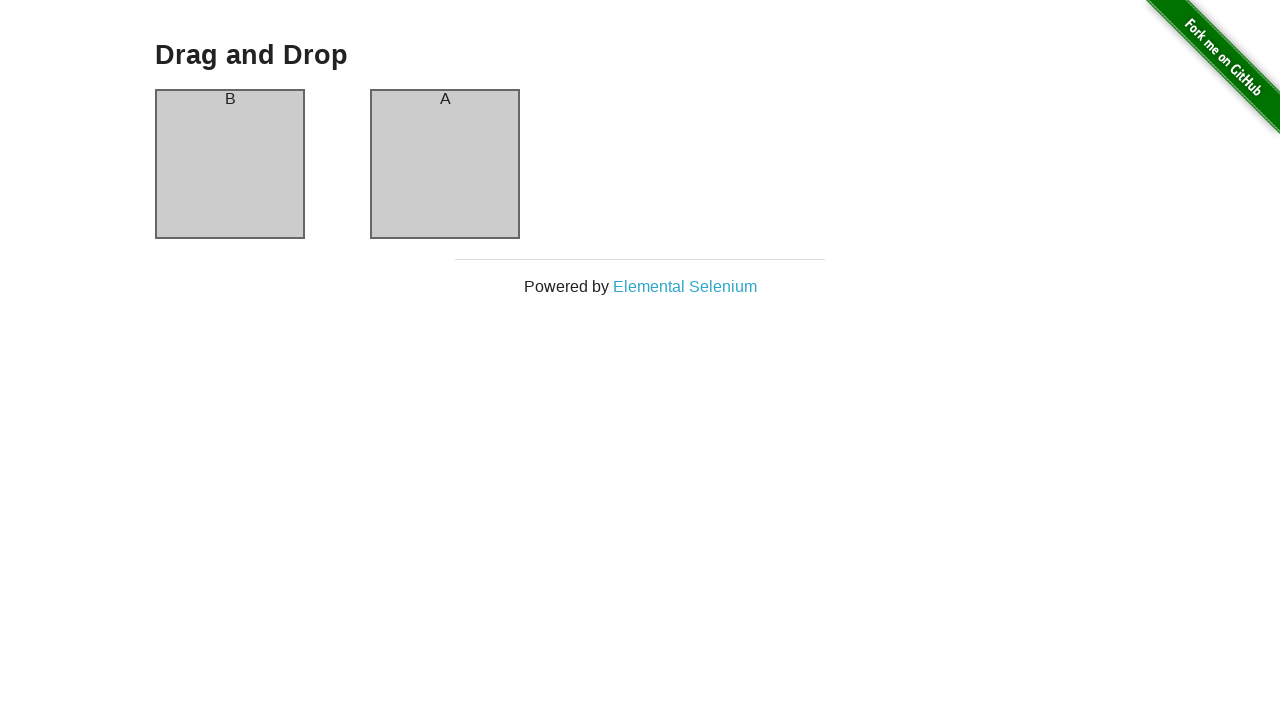

Verified that column B now contains column A's initial content
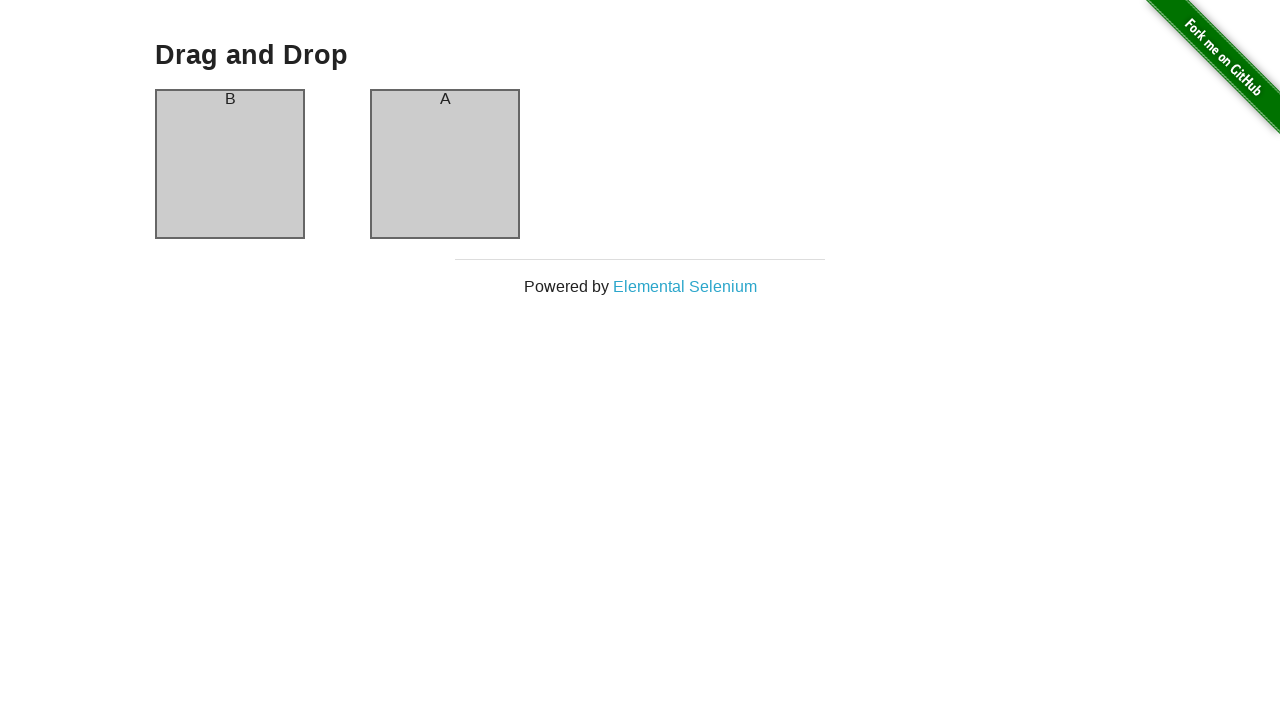

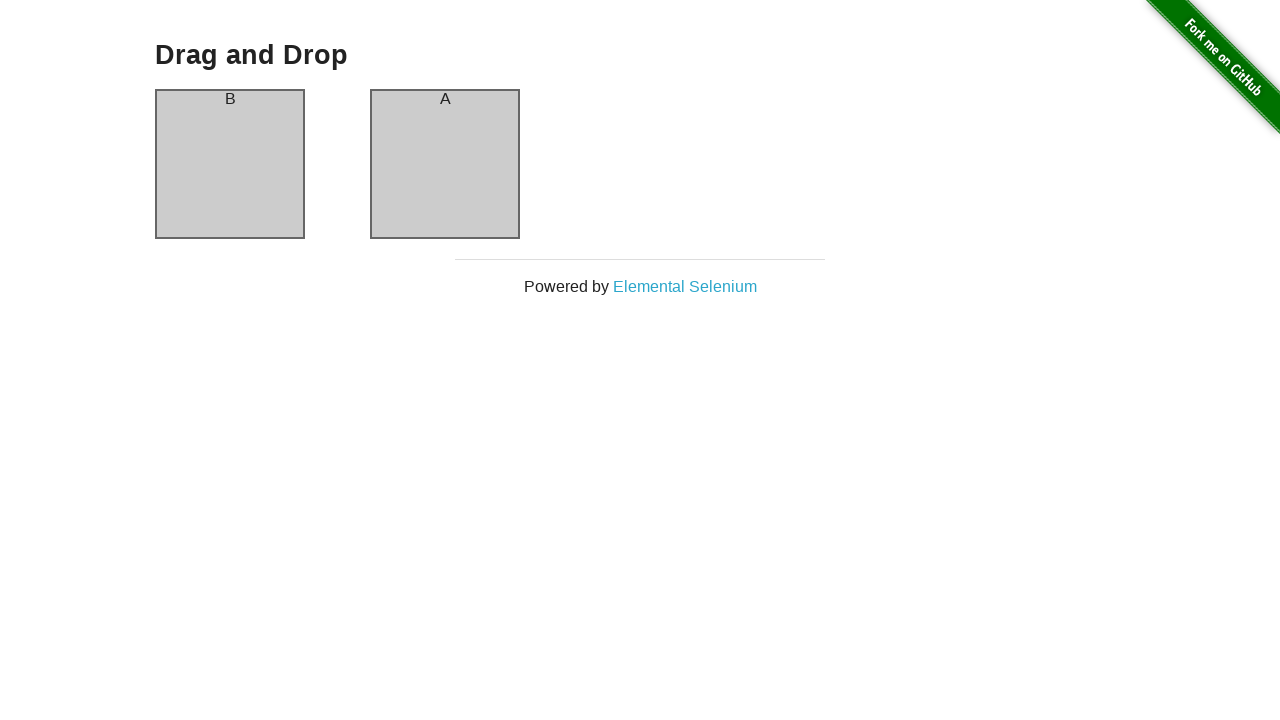